Tests a web form by entering text into a text box, submitting the form, and verifying the success message is displayed

Starting URL: https://www.selenium.dev/selenium/web/web-form.html

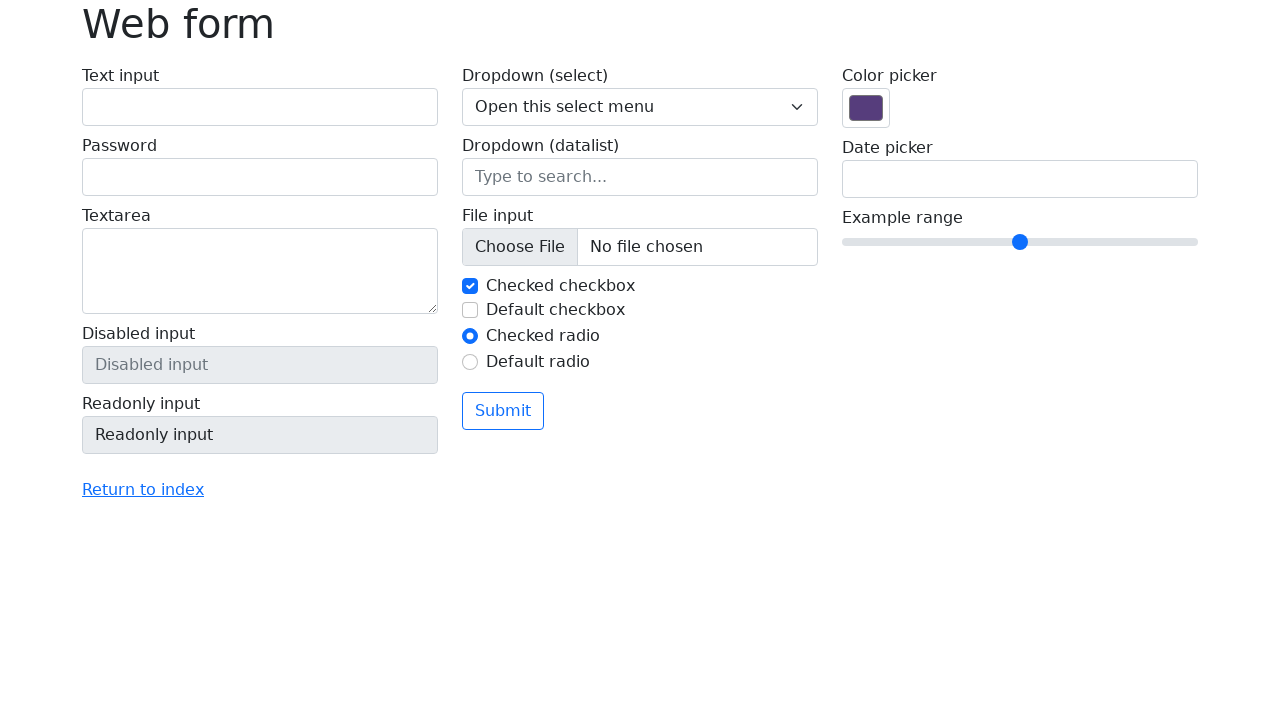

Navigated to web form page
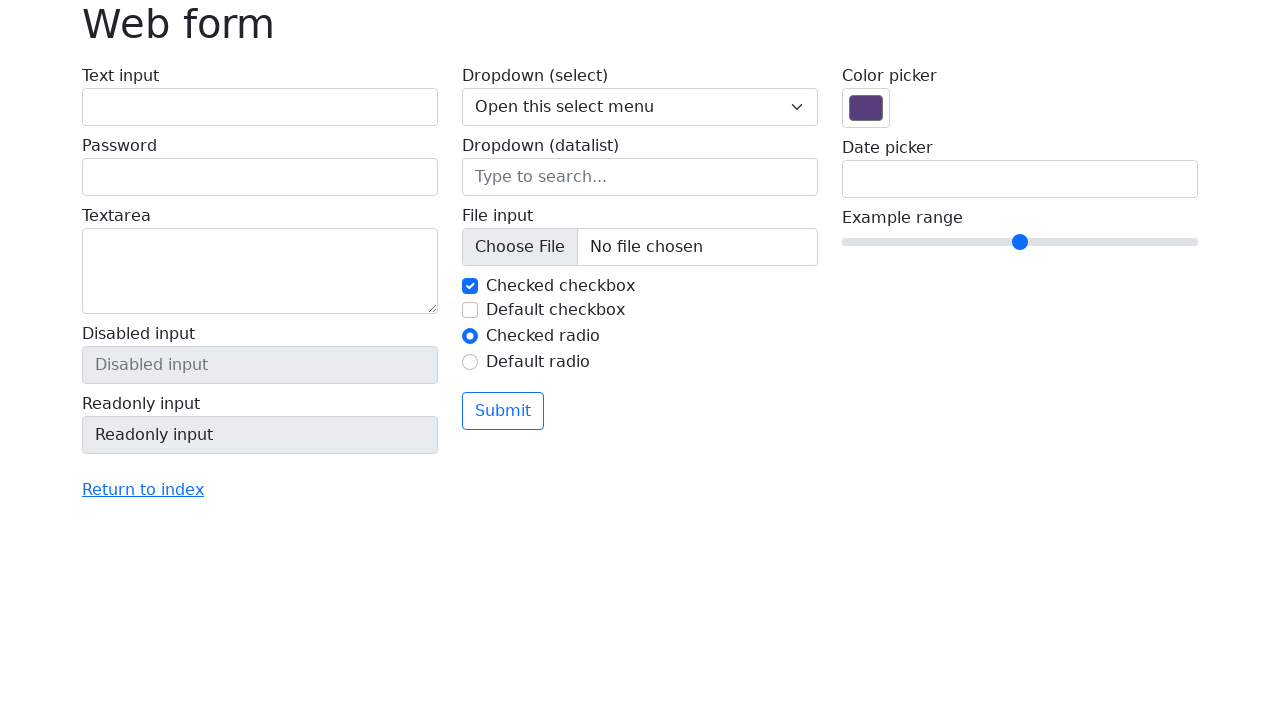

Filled text field with 'Selenium' on input[name='my-text']
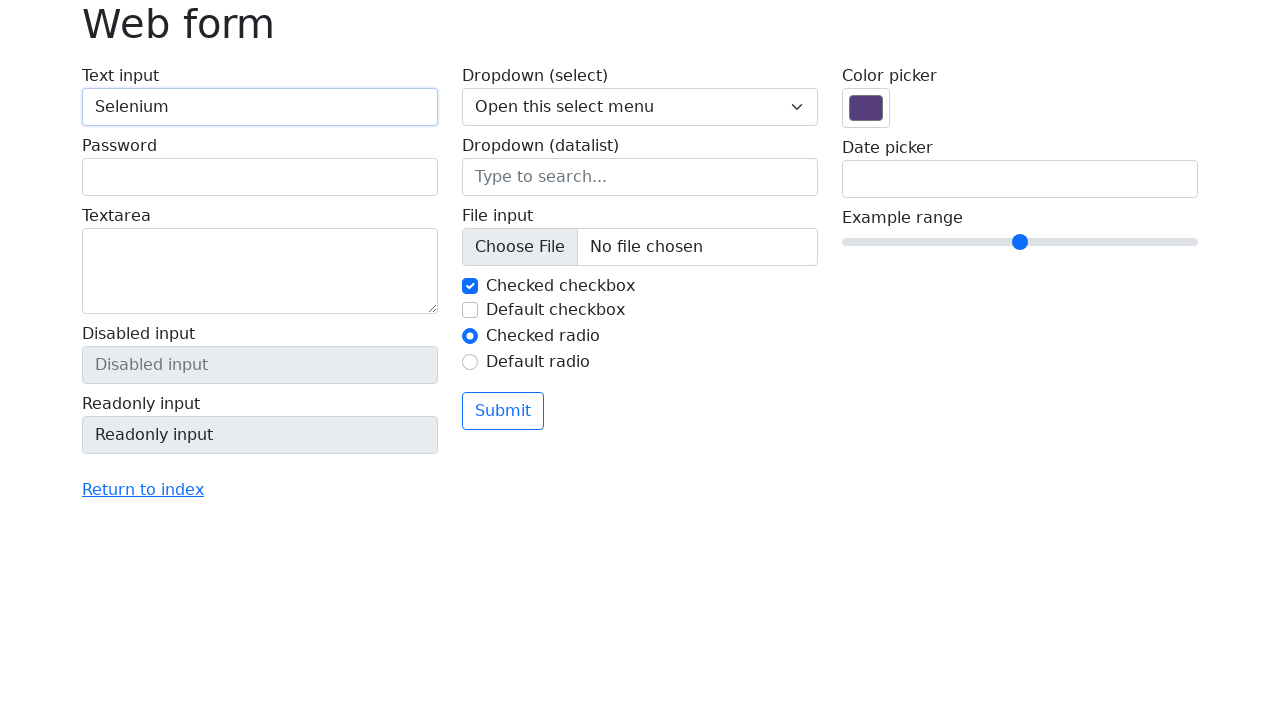

Clicked submit button at (503, 411) on button
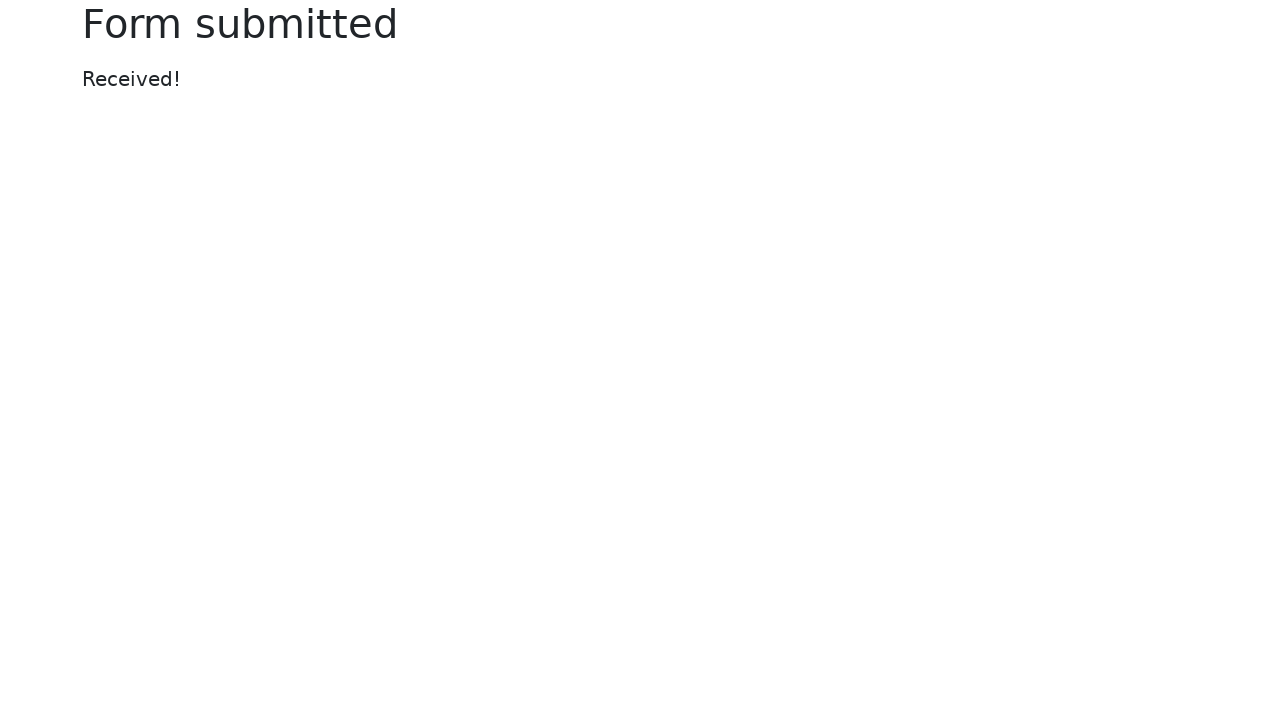

Success message displayed
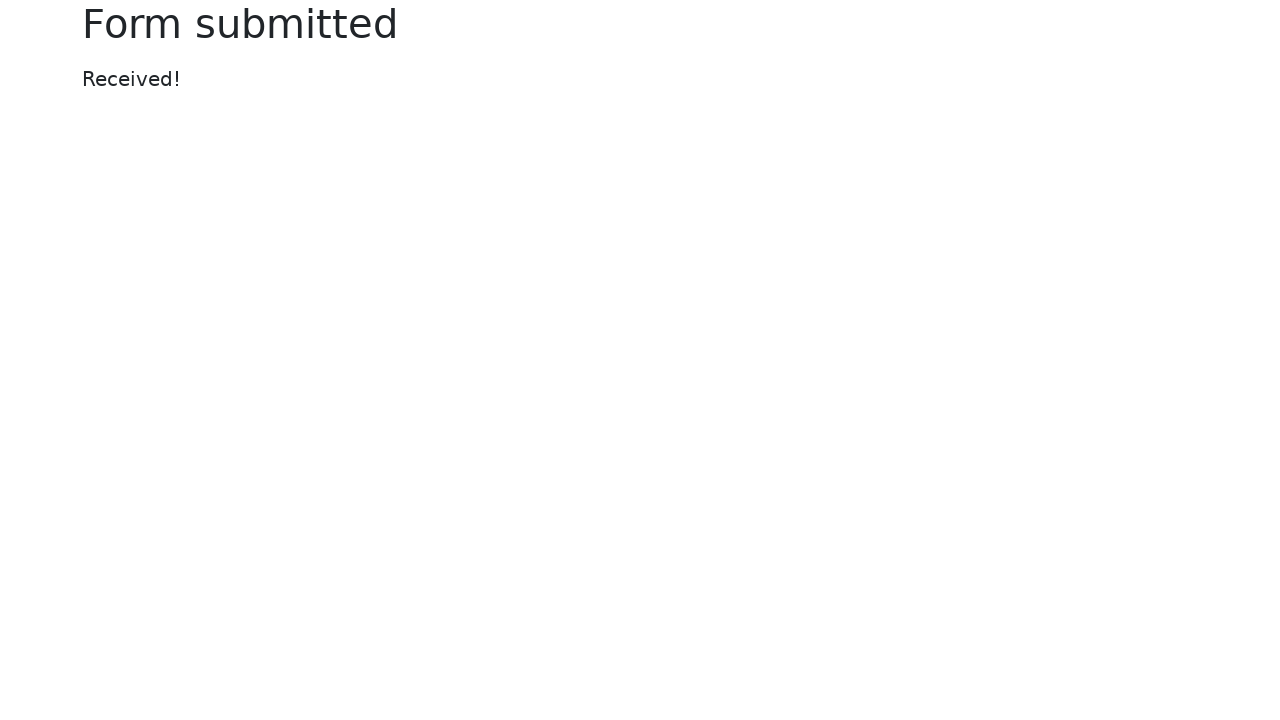

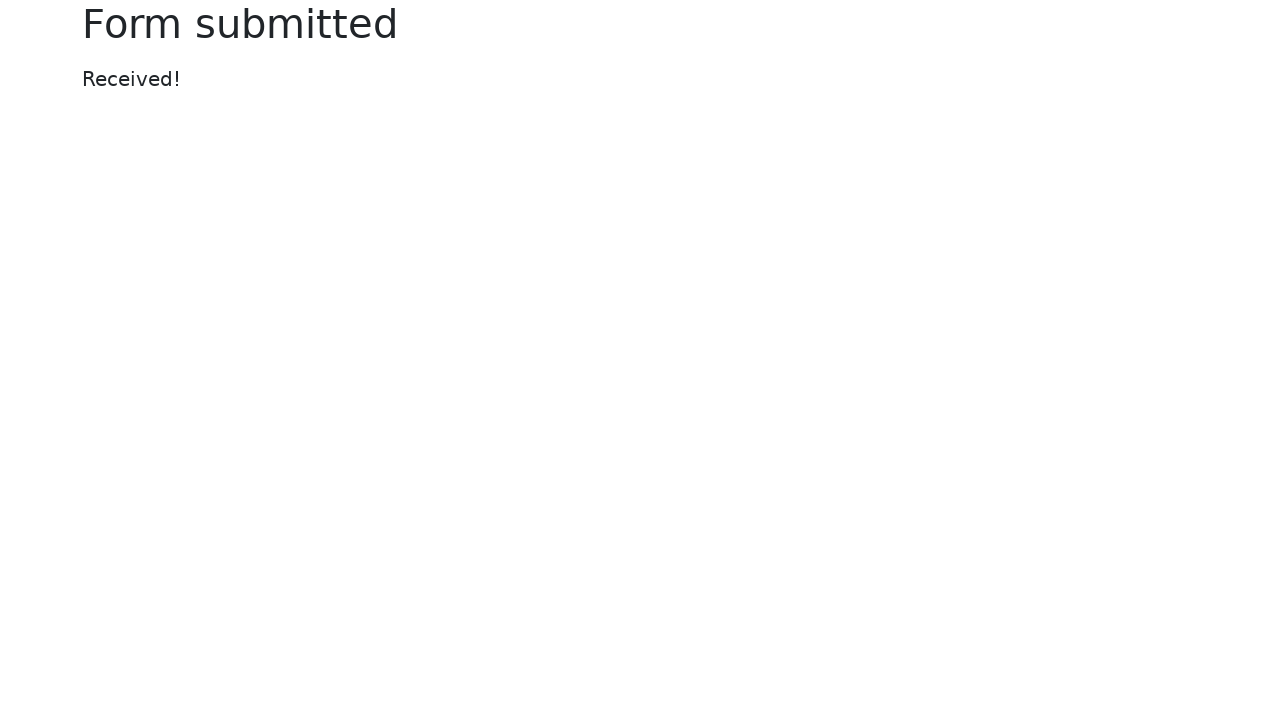